Tests button interactions on a demo page by clicking a double-click button, right-click button, and a regular click button to verify button functionality

Starting URL: https://demoqa.com/buttons

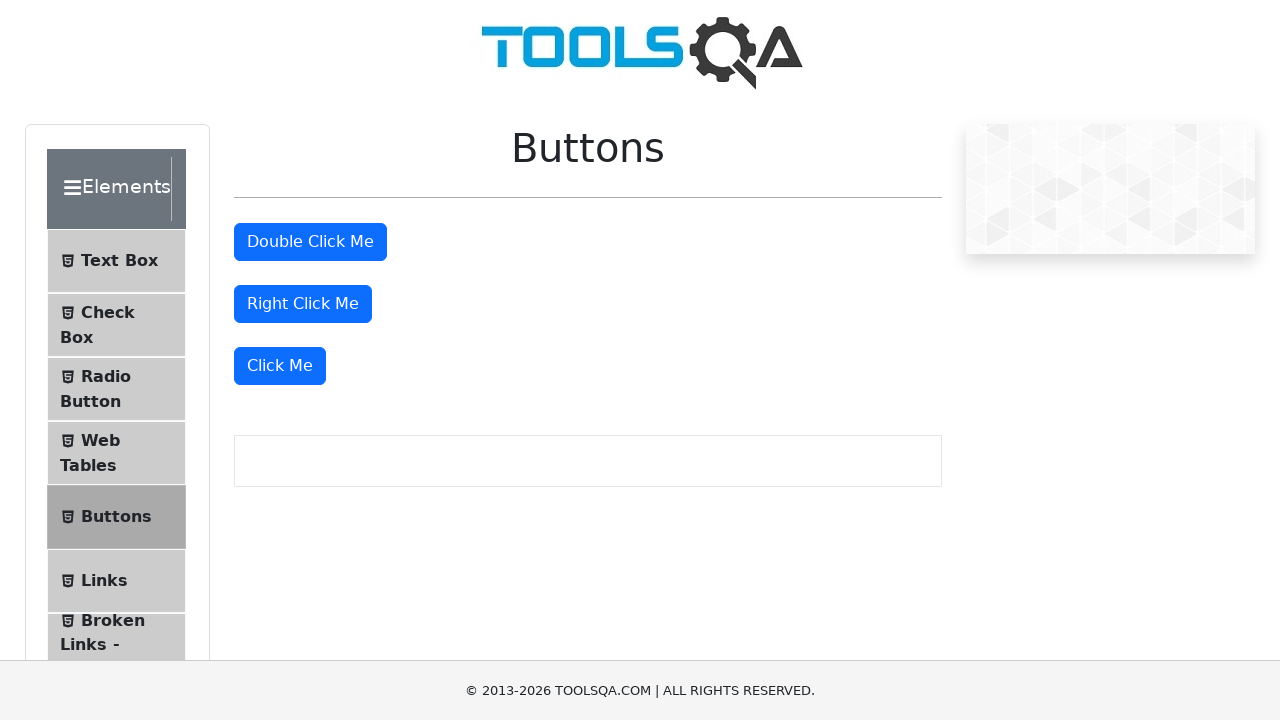

Clicked the double-click button at (310, 242) on xpath=//button[normalize-space()='Double Click Me']
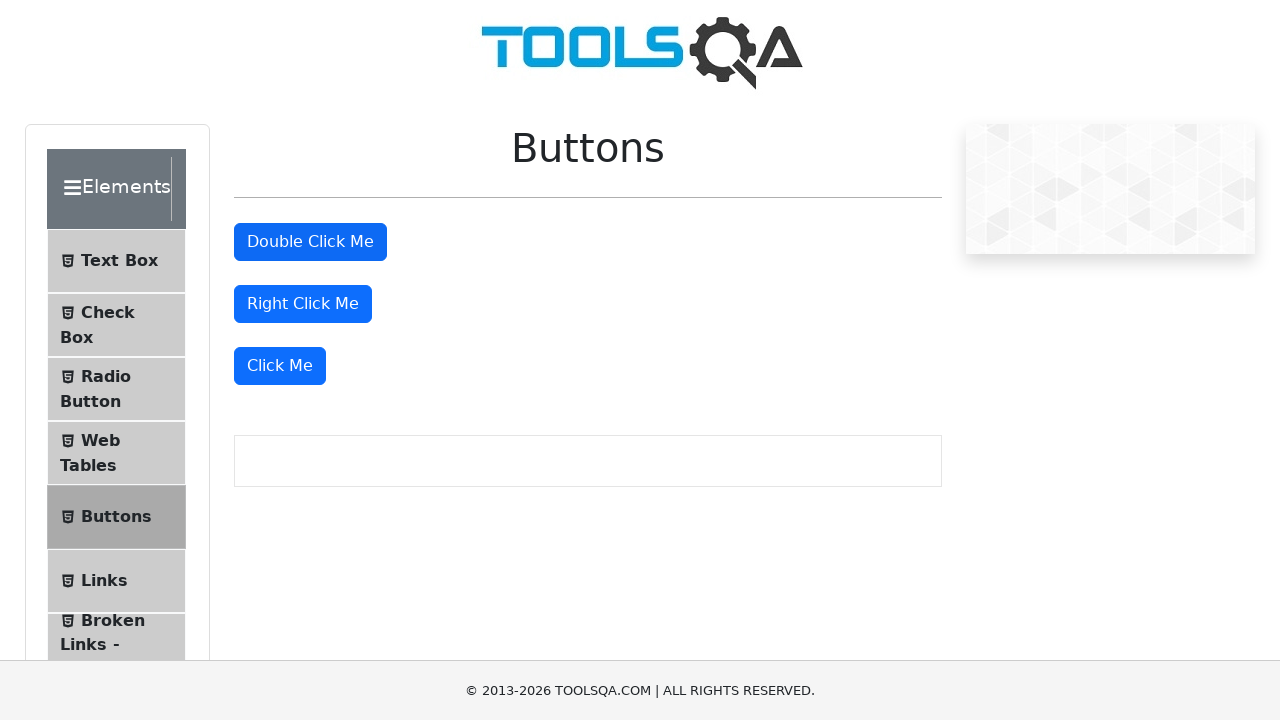

Clicked the right-click button at (303, 304) on button#rightClickBtn
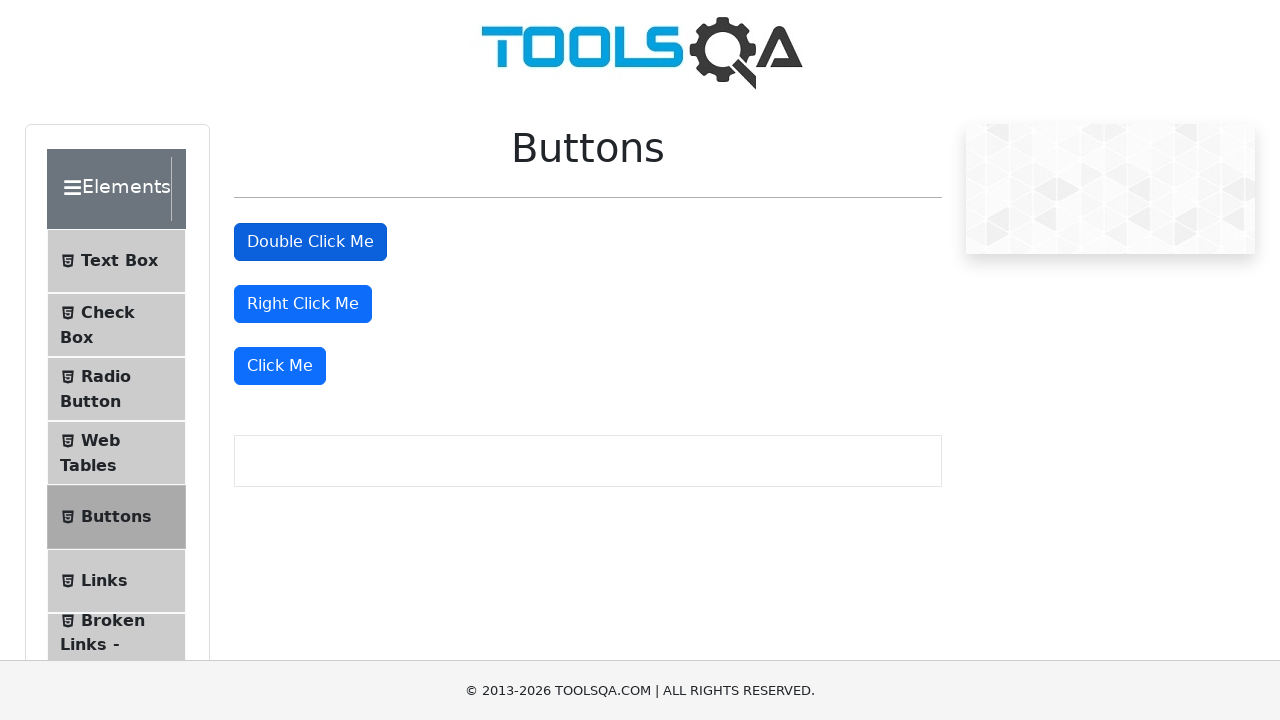

Clicked the regular Click Me button at (280, 366) on xpath=//button[normalize-space()='Click Me'][1]
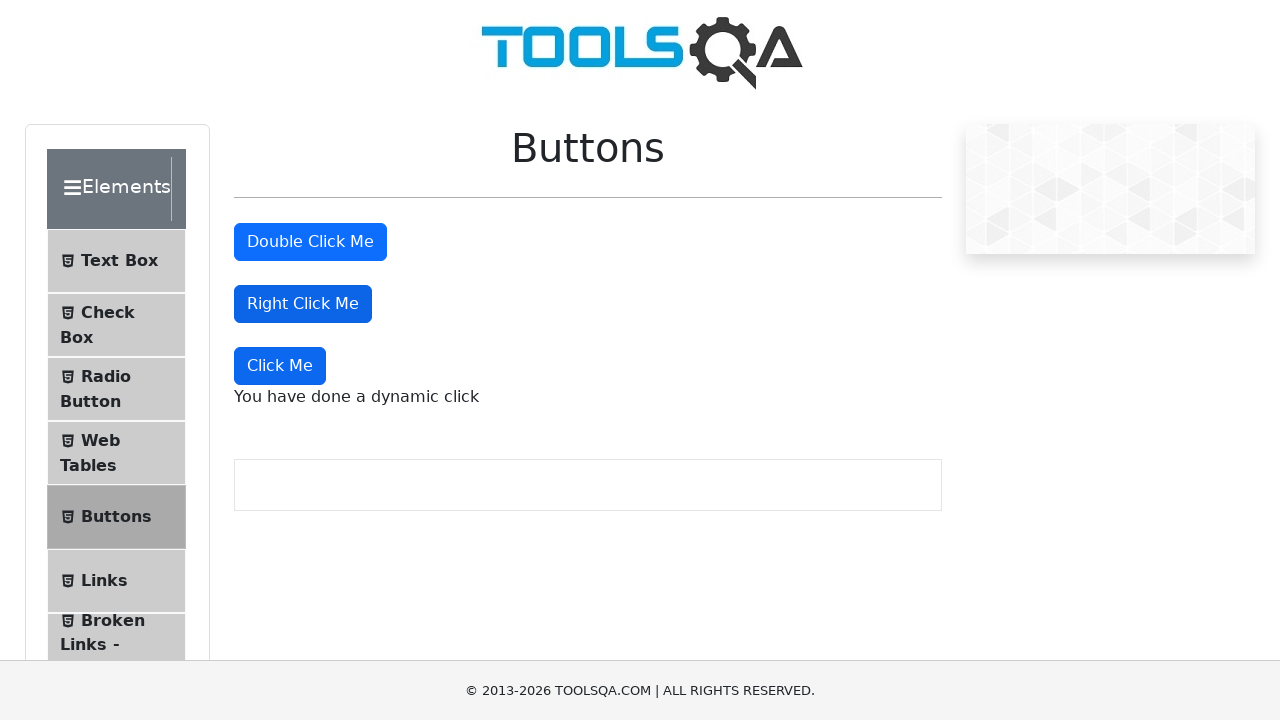

Waited for visual feedback from button clicks
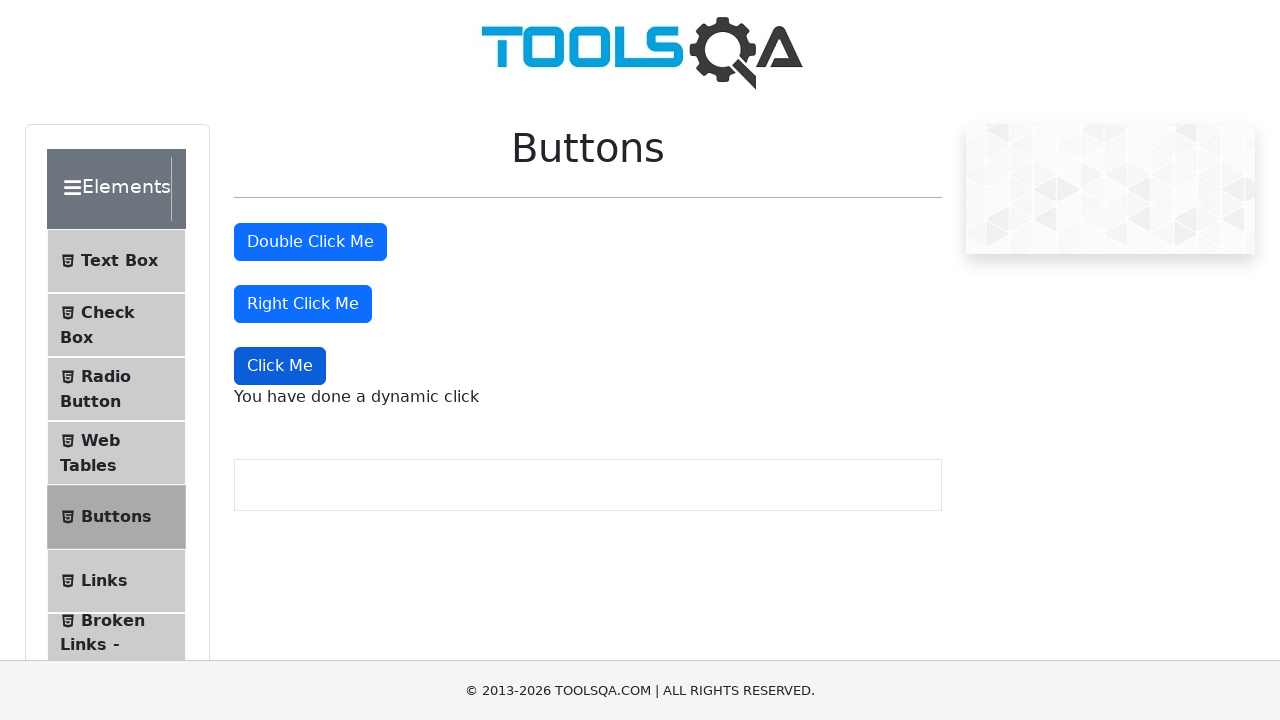

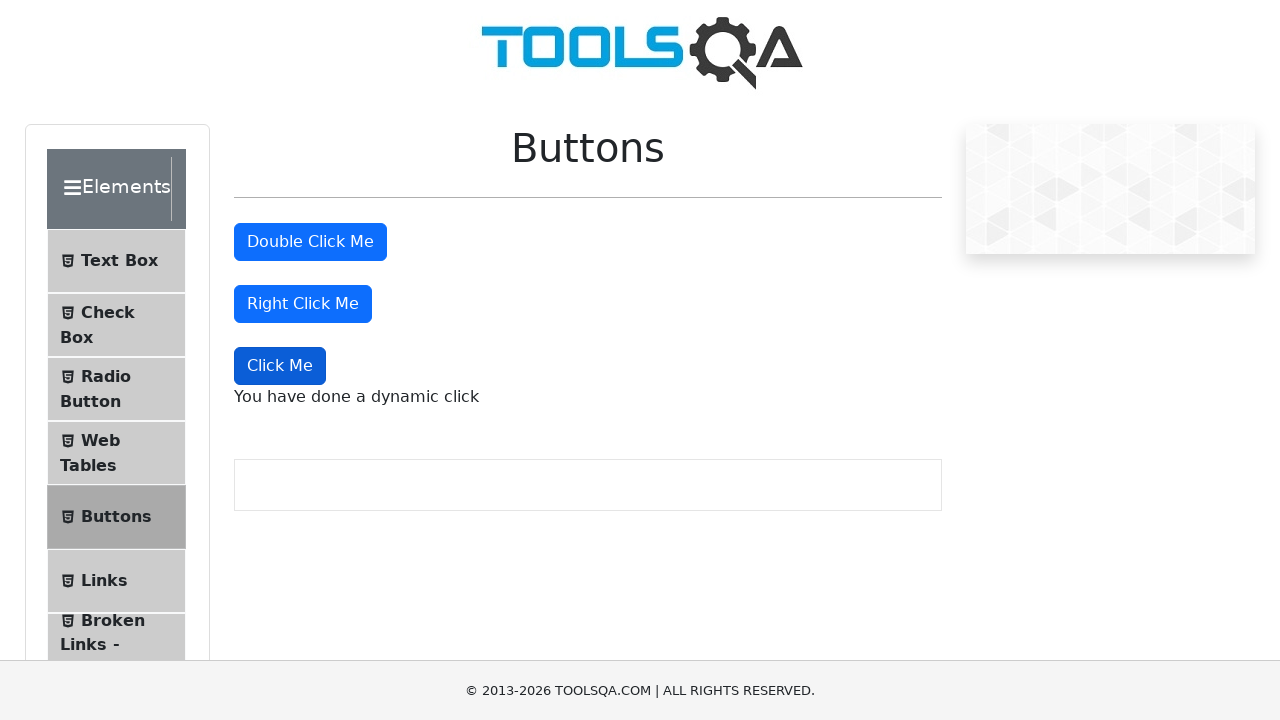